Navigates to the Tide website homepage, clicks on the "How to Wash Clothes" link, and then clicks on the "How to Remove Stains" link to navigate through the laundry guide sections.

Starting URL: https://tide.com/en-us

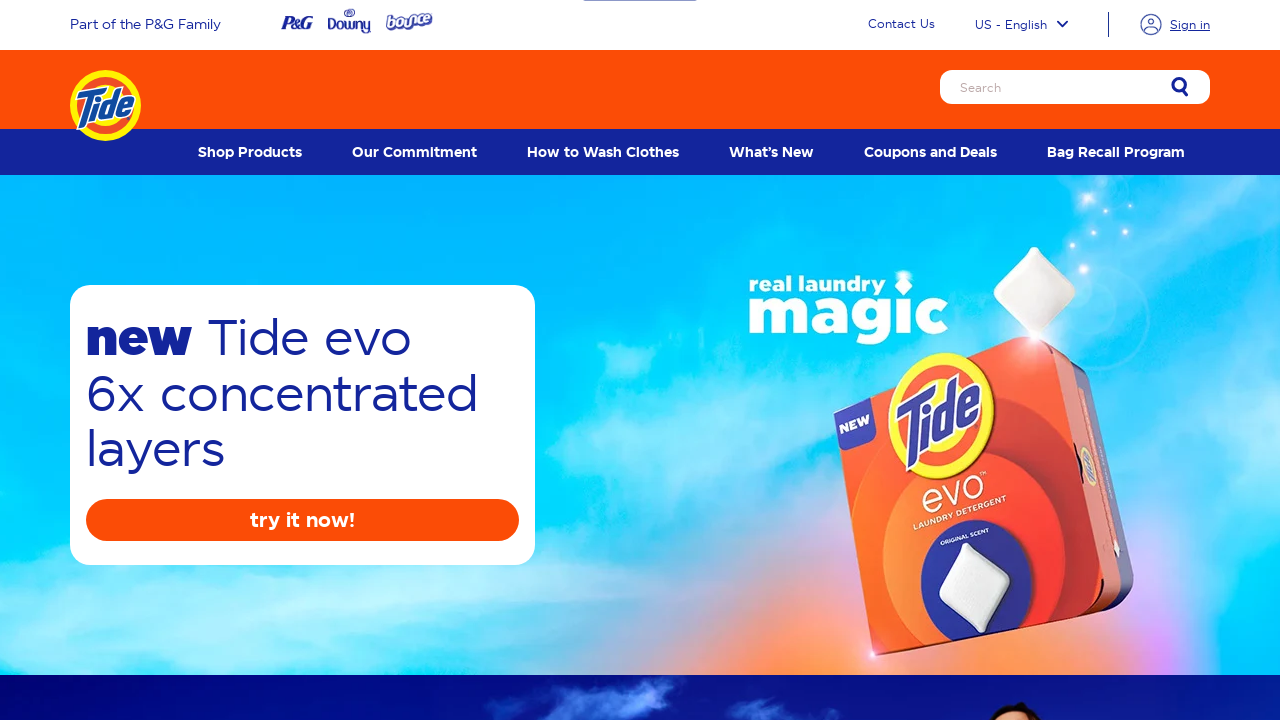

Navigated to Tide website homepage
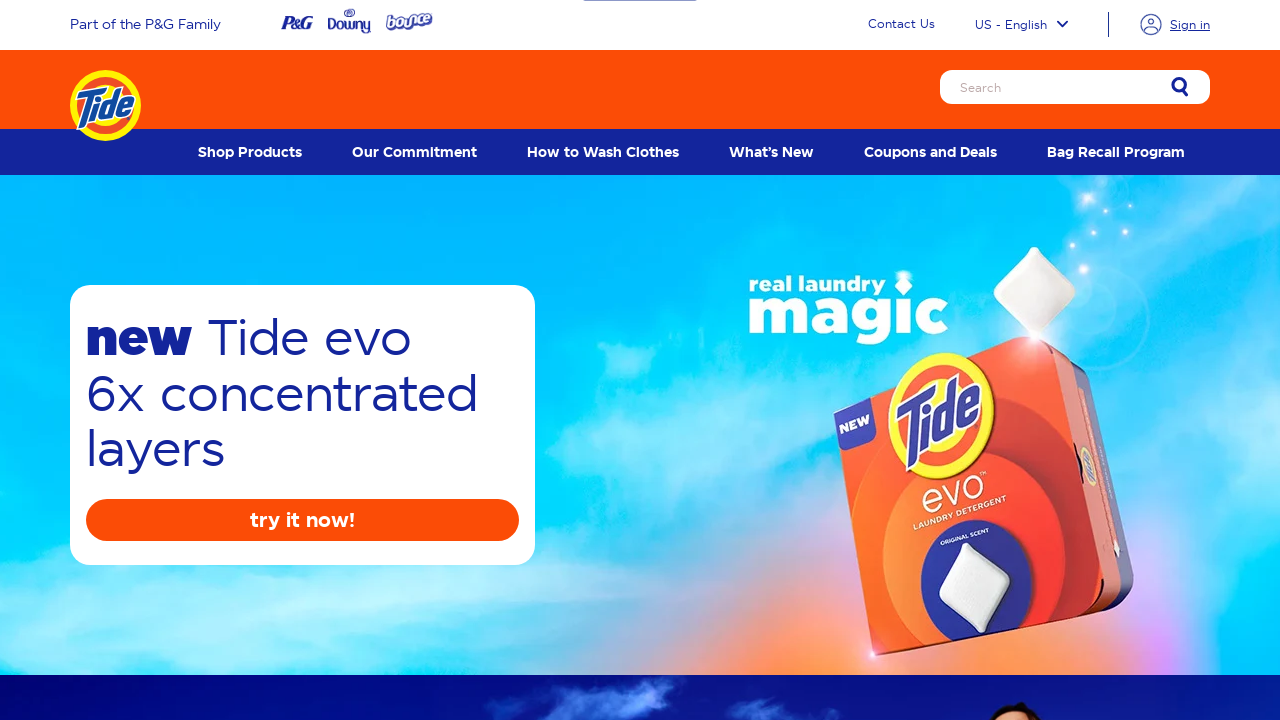

Clicked on 'How to Wash Clothes' link at (603, 152) on a[href='/en-us/how-to-wash-clothes']
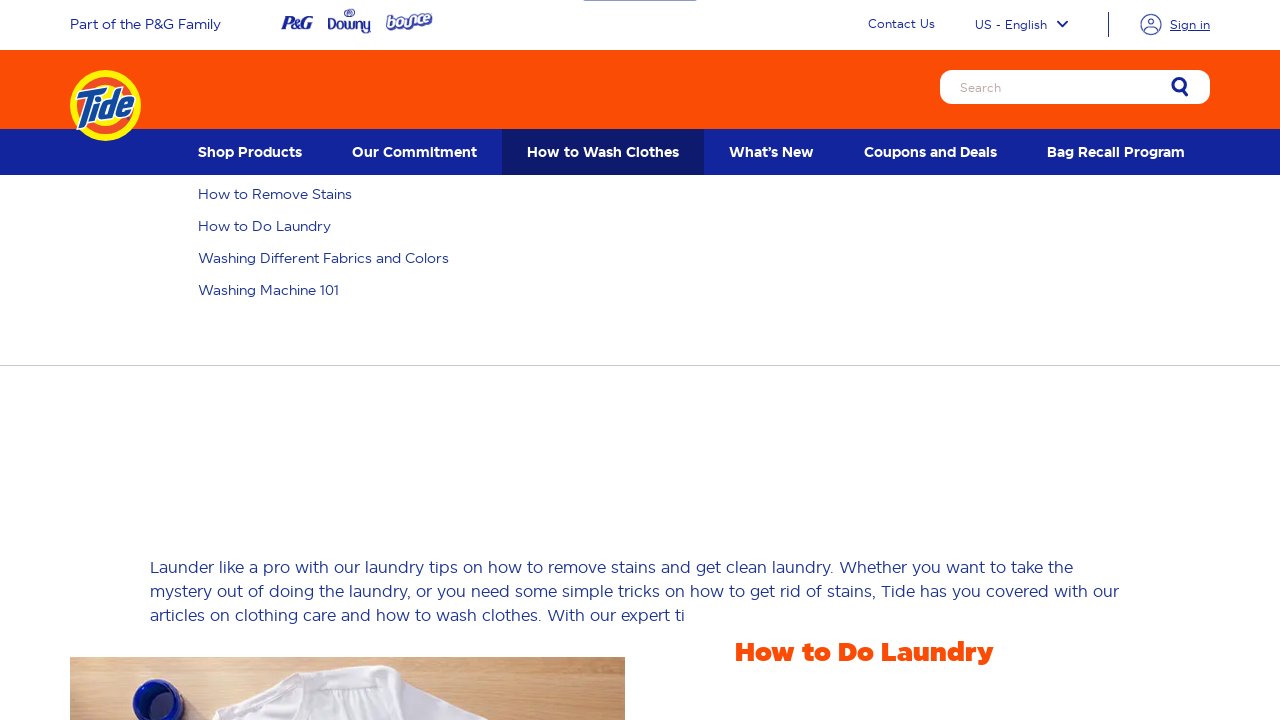

Waited for 'How to Wash Clothes' page to load
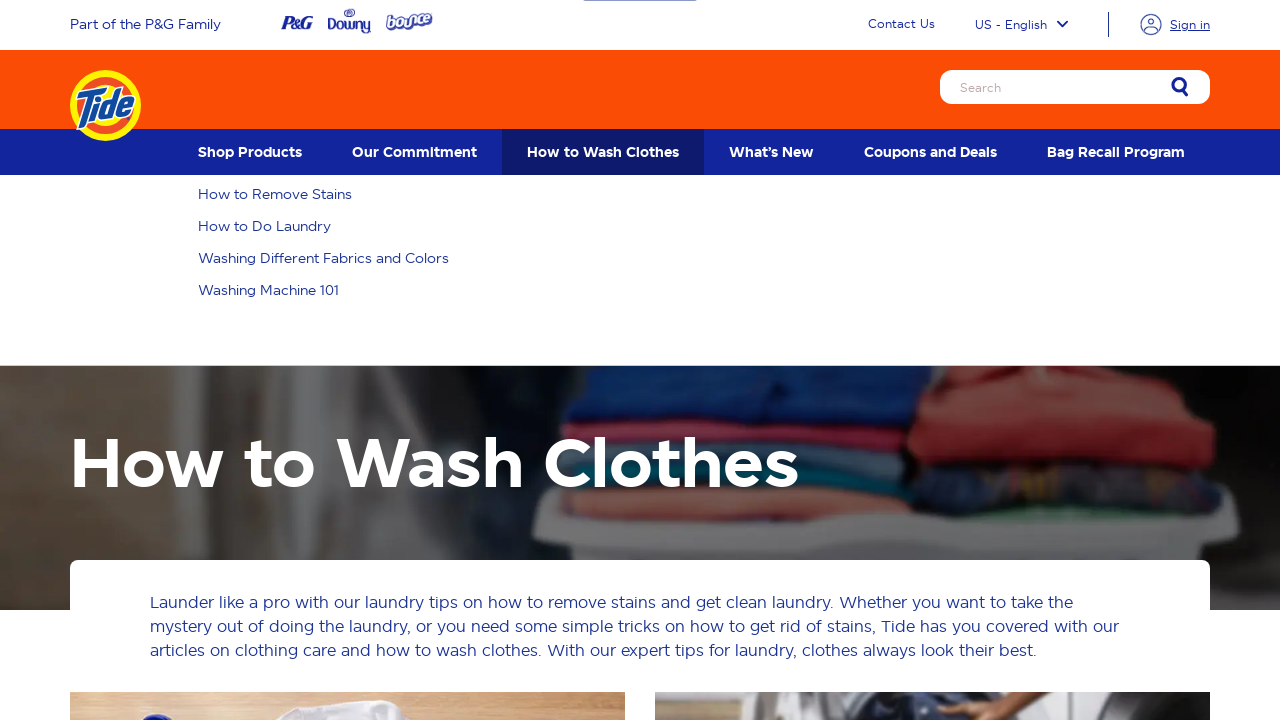

Clicked on 'How to Remove Stains' link at (275, 194) on a[href='/en-us/how-to-wash-clothes/how-to-remove-stains']
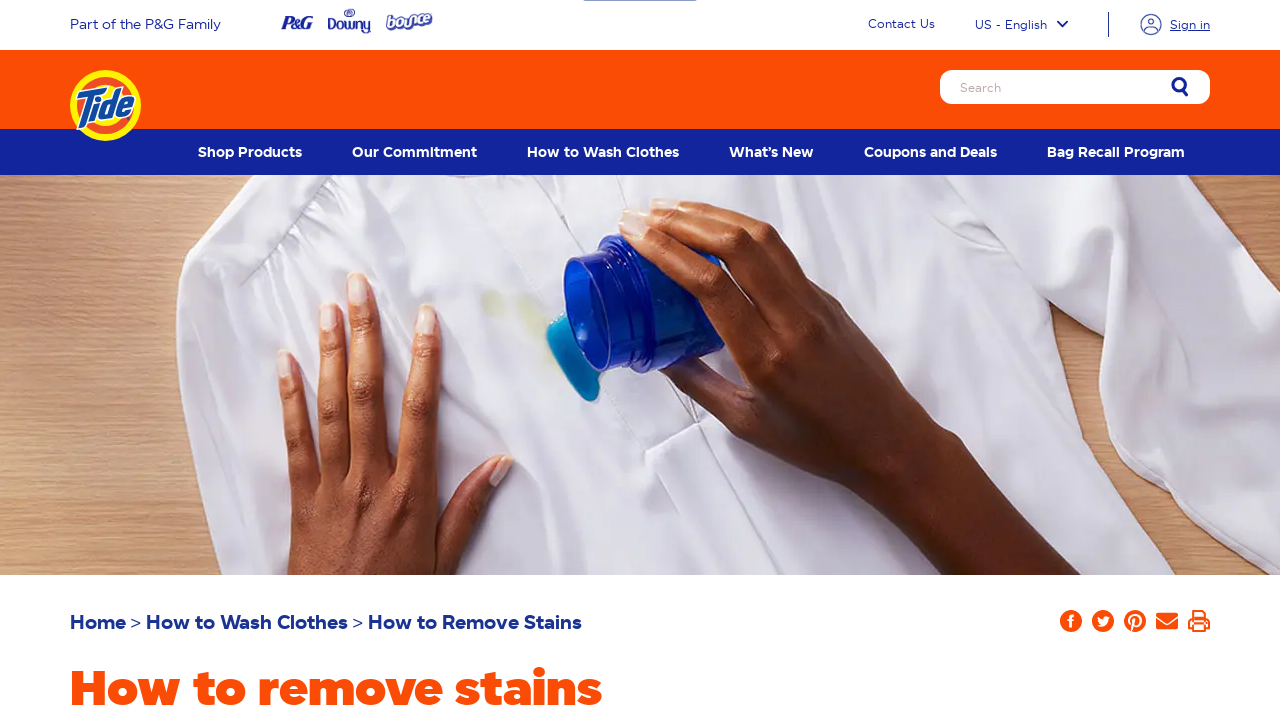

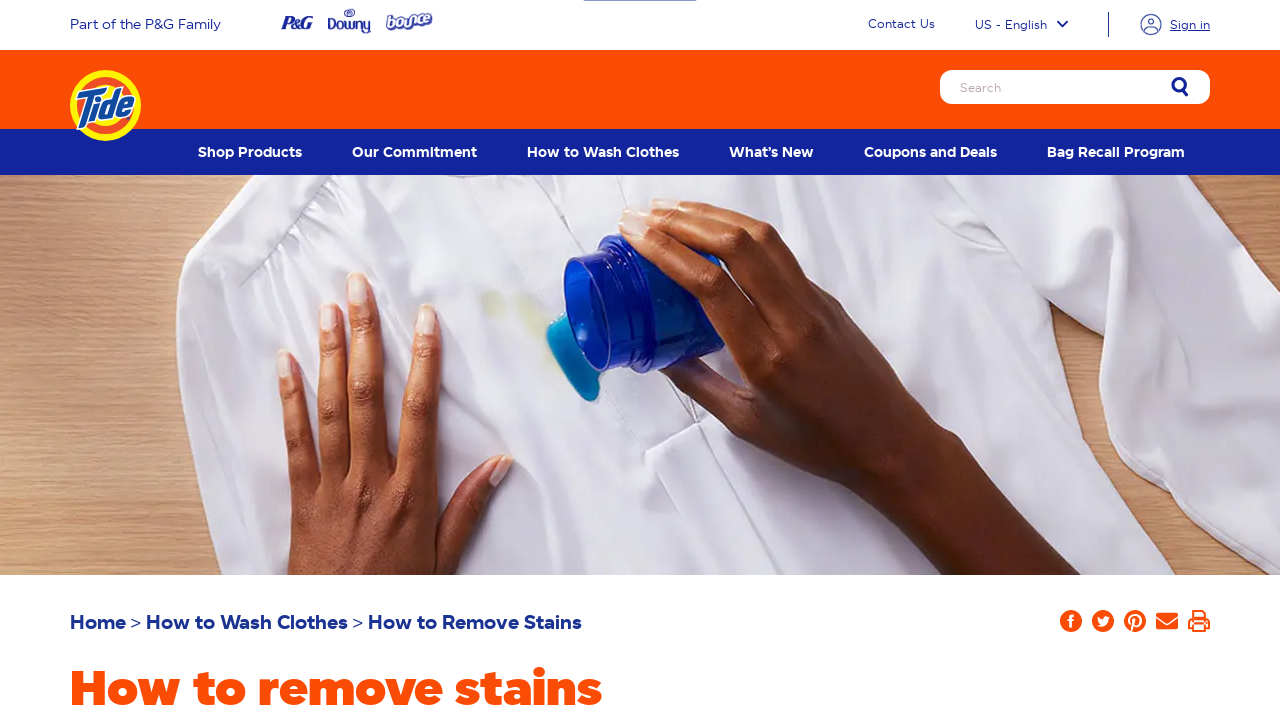